Submits an event to Planet Friendly website by filling out event title, date details, city, province, description, and contact information

Starting URL: http://planetfriendly.net/submit3.html

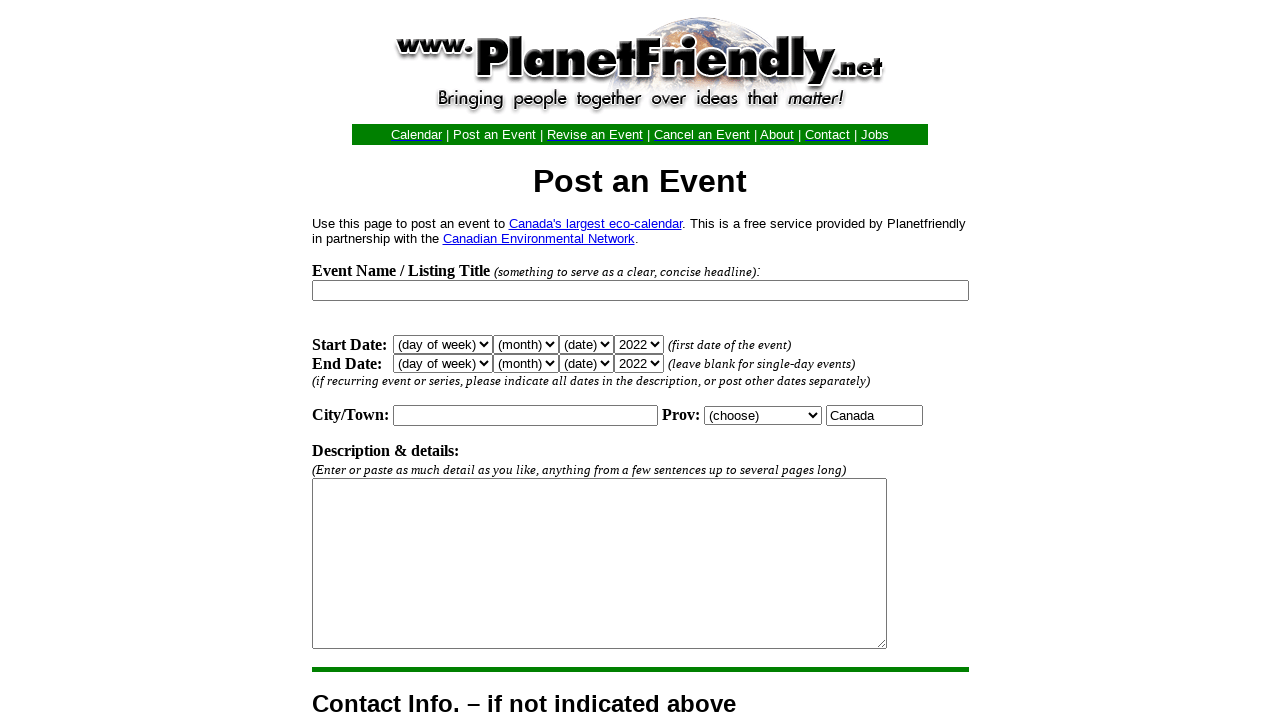

Event submission form loaded and Title field is visible
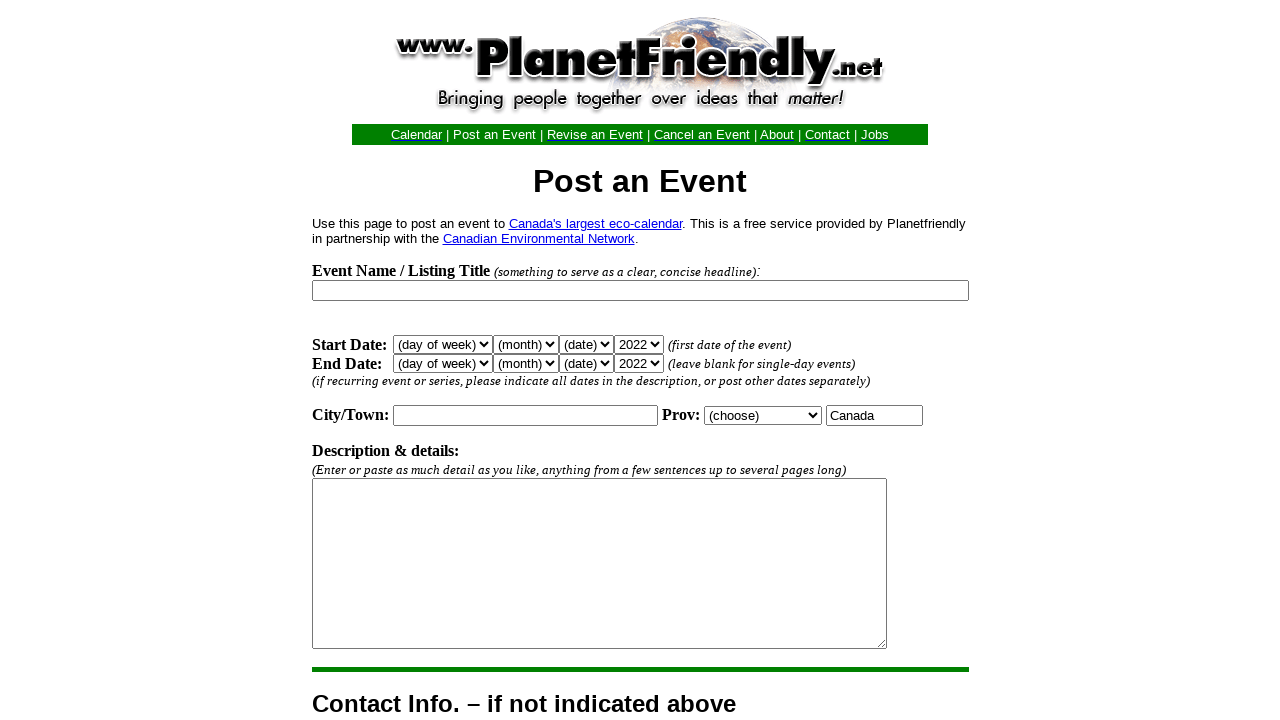

Filled event title with 'Eco-Friendly Community Meetup' on input[name='Title']
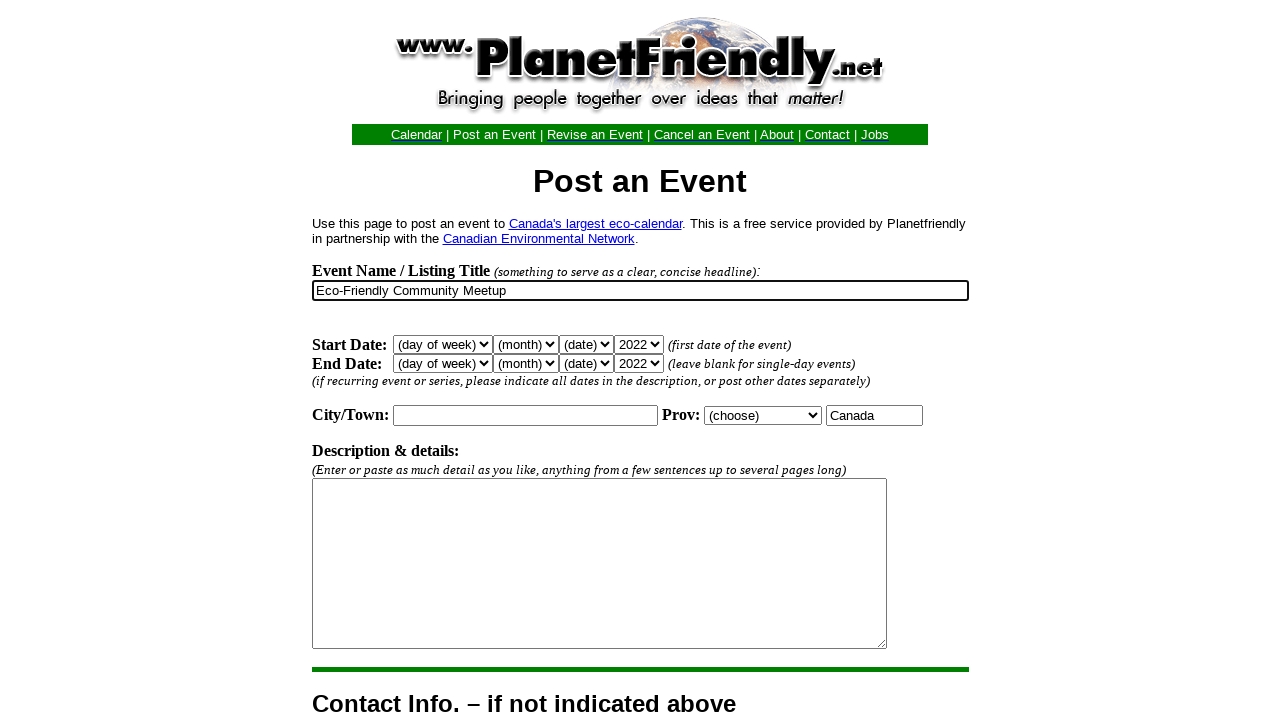

Selected start day as Saturday on select[name='StartDay']
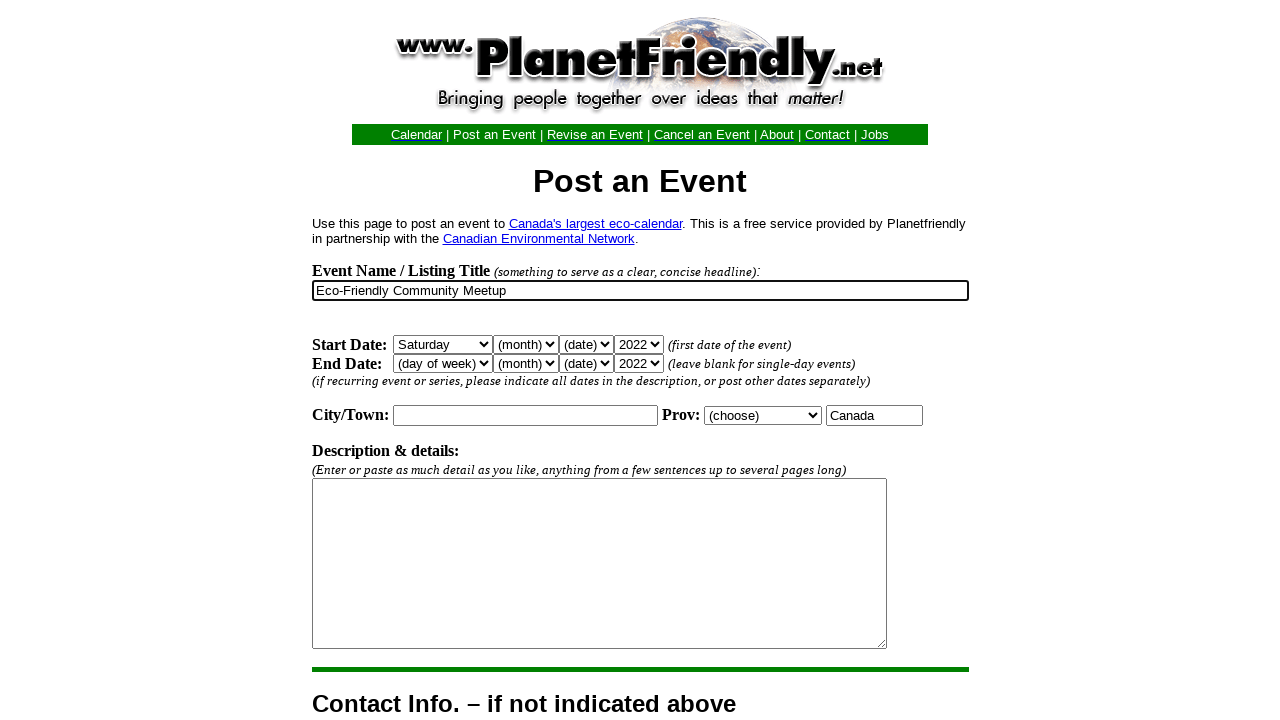

Selected start date as 15 on select[name='StartDate']
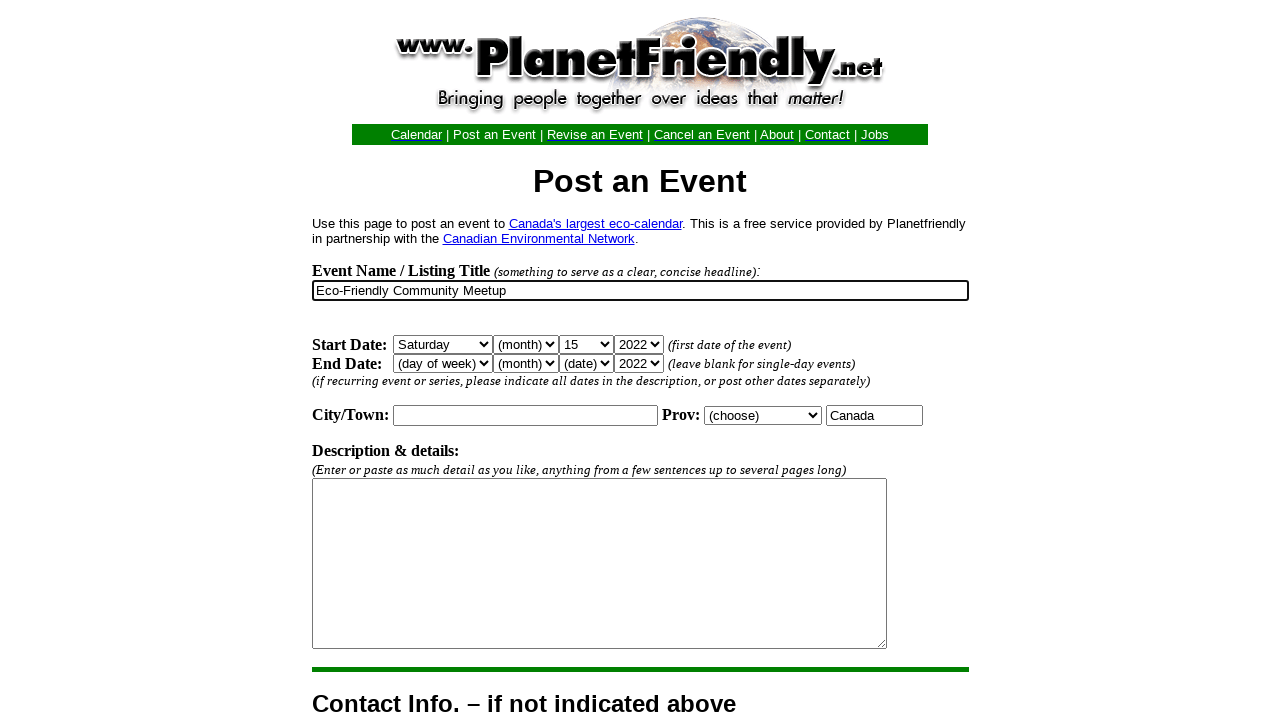

Selected start month as March on select[name='StartMonth']
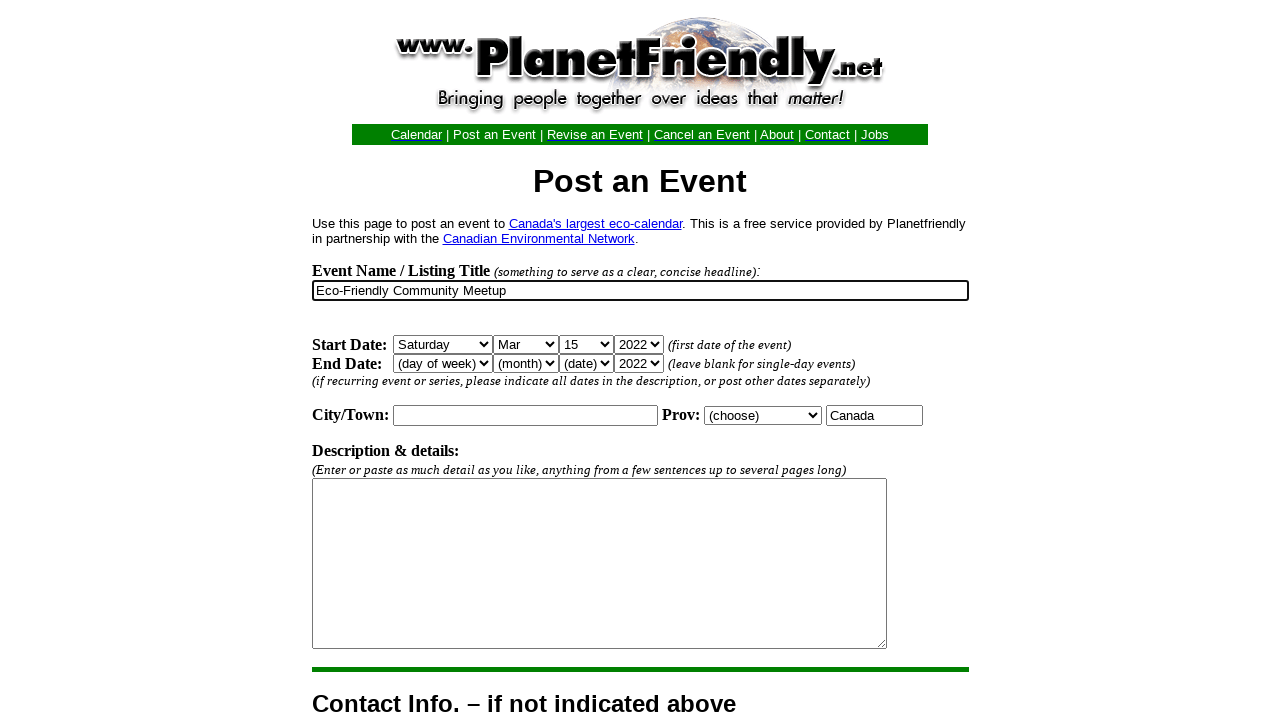

Selected start year as 2024 on select[name='StartYear']
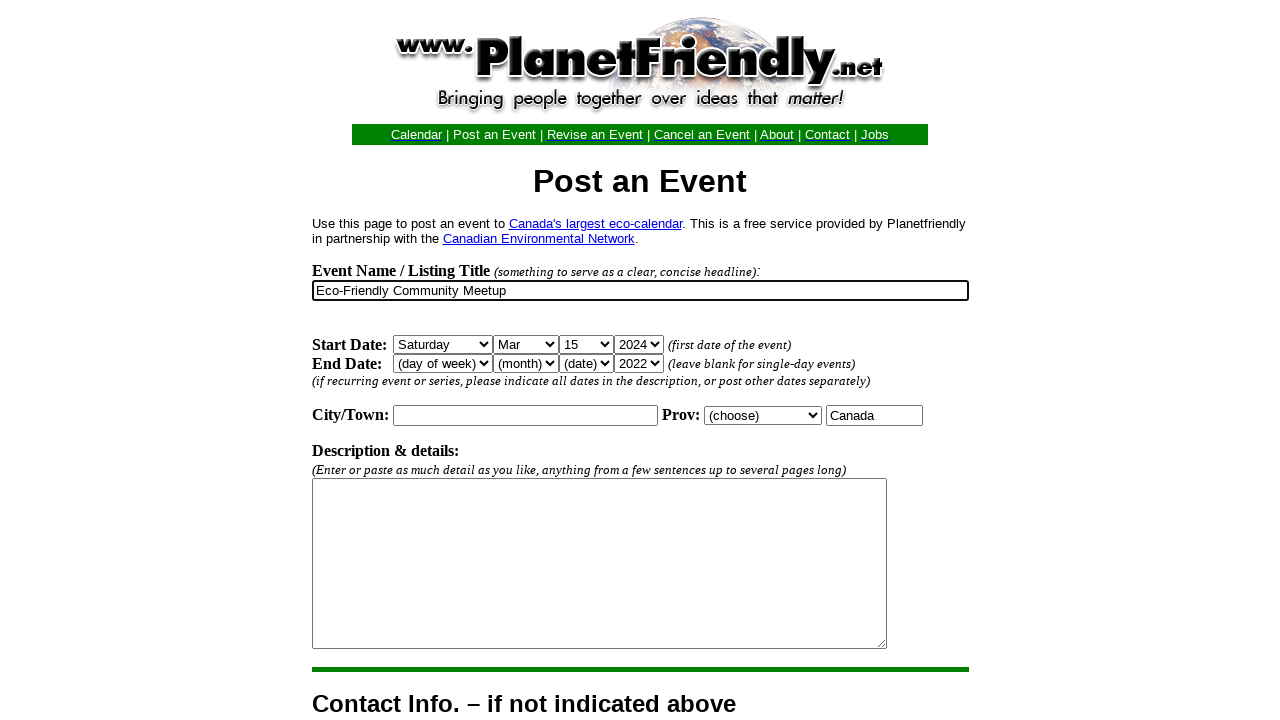

Filled city field with 'Vancouver' on input[name='City']
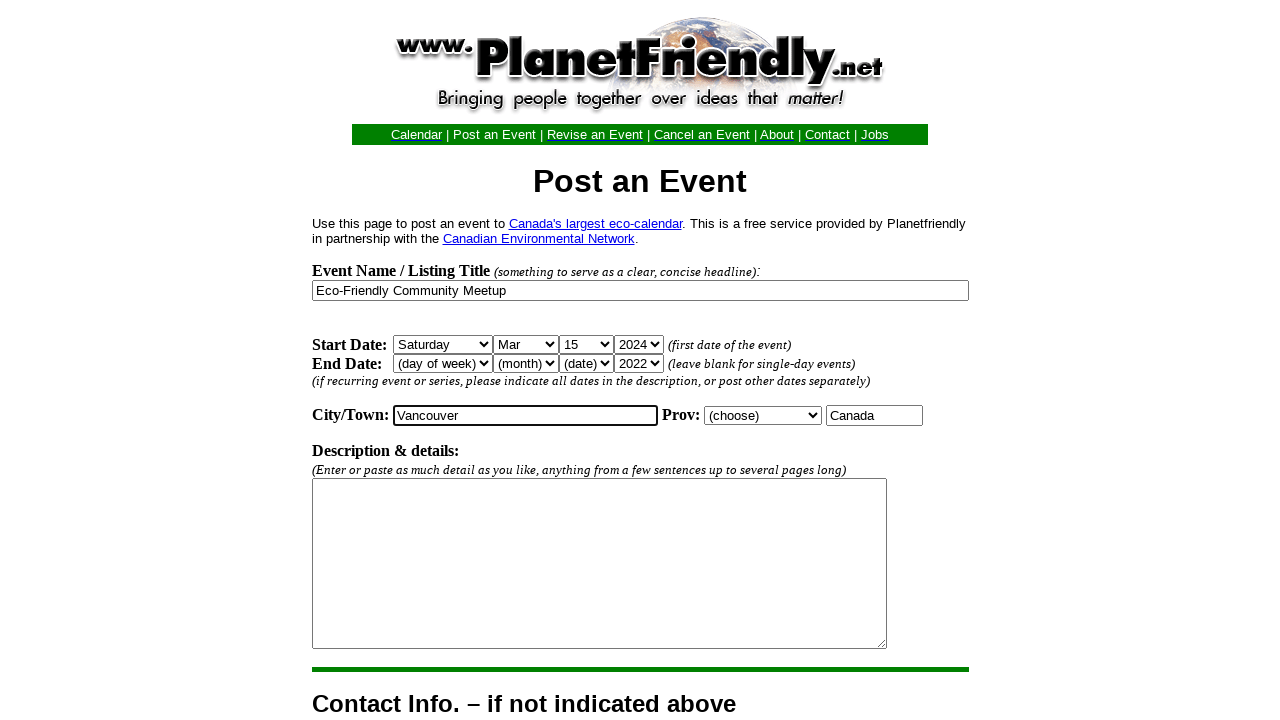

Selected province as British Columbia on select[name='Province']
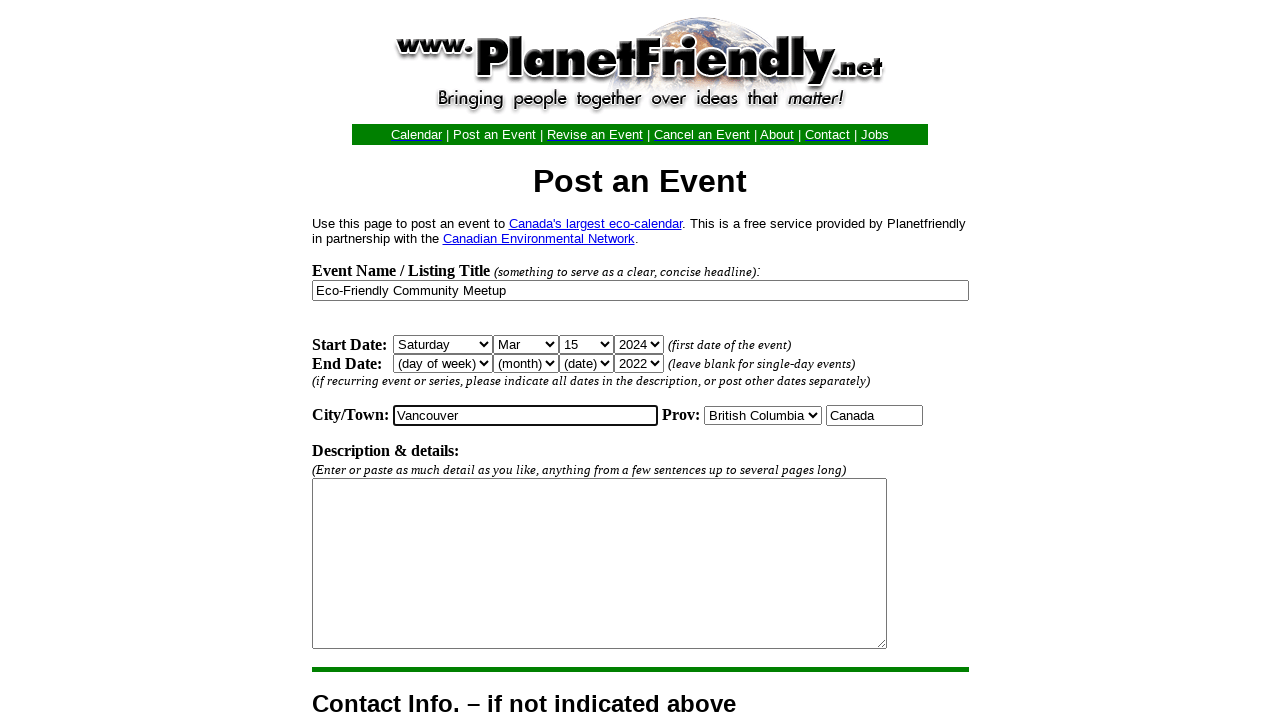

Filled event description with meetup details on textarea[name='Descrip']
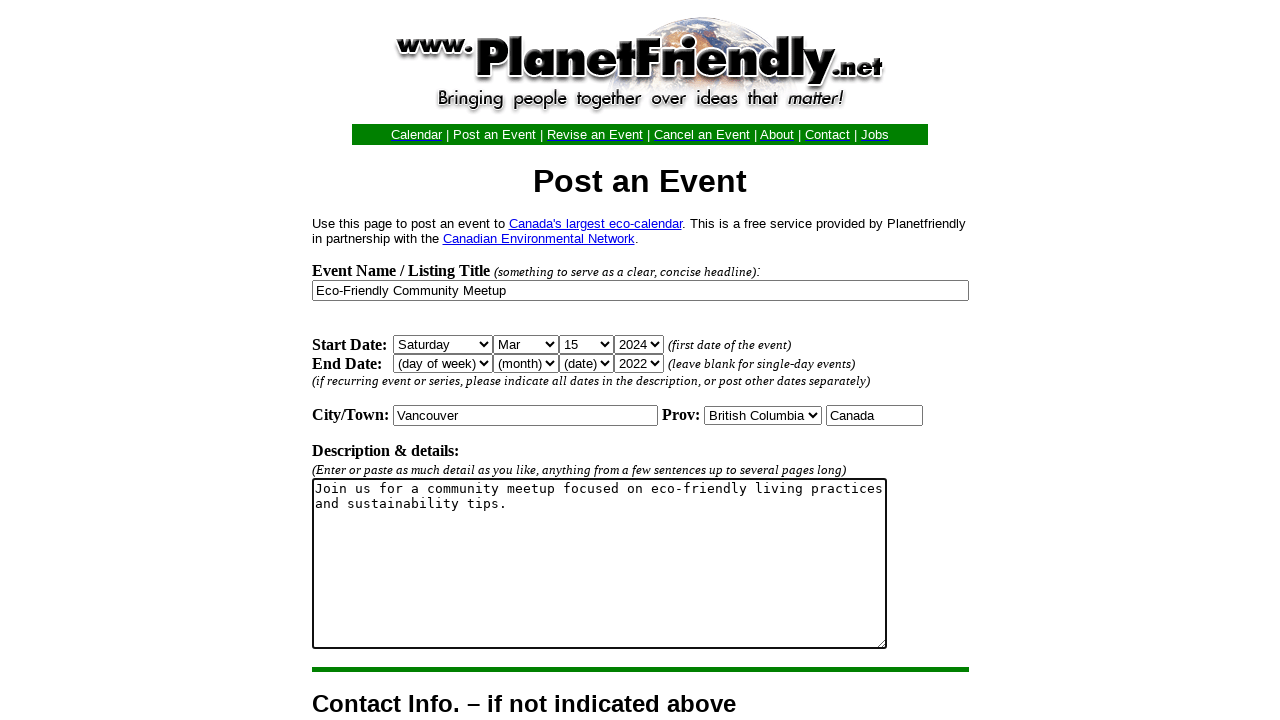

Filled contact name with 'Sarah Johnson' on input[name='ContactName']
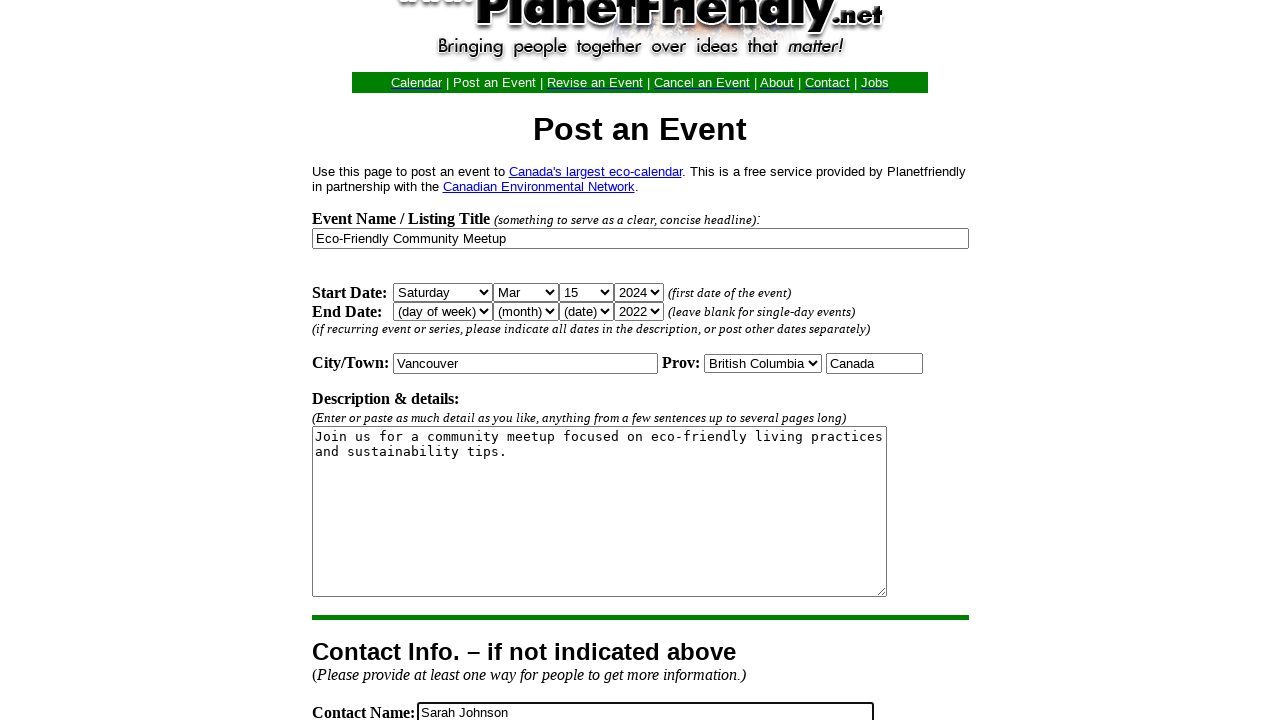

Filled contact email with 'sarah.j@example.com' on input[name='ContactEmail']
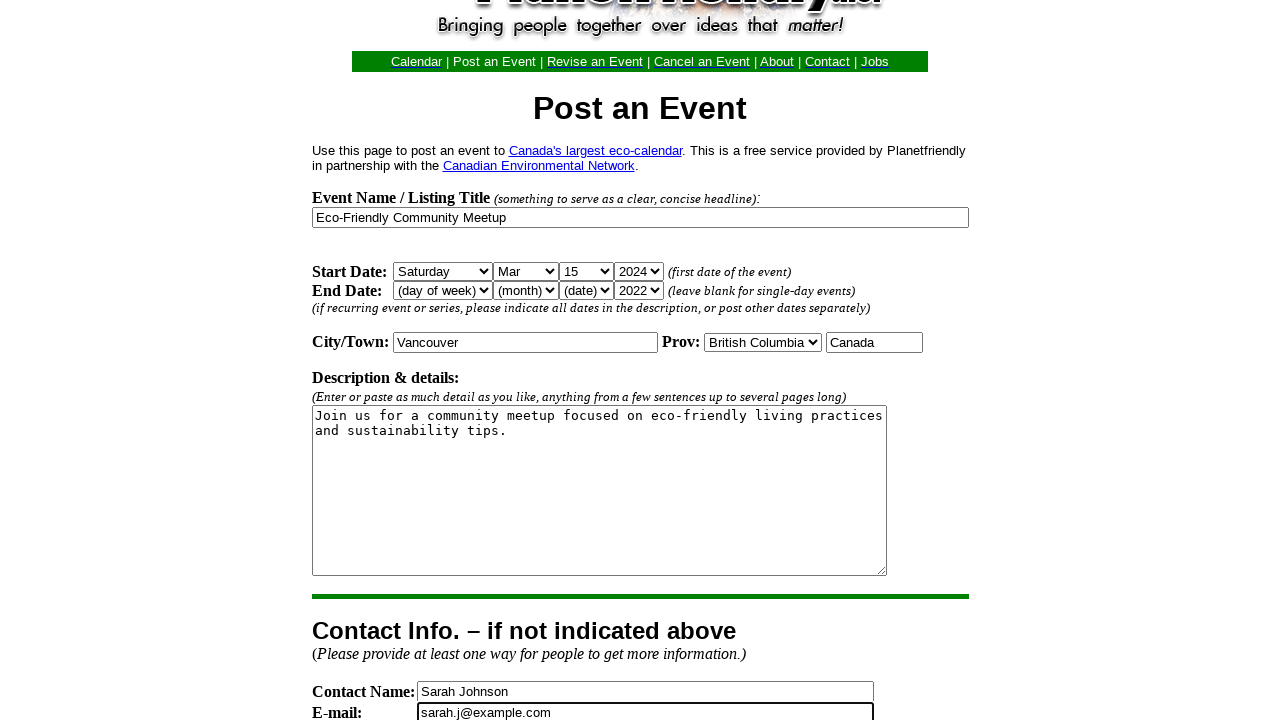

Filled contact phone with '604-555-1234' on input[name='ContactPhone']
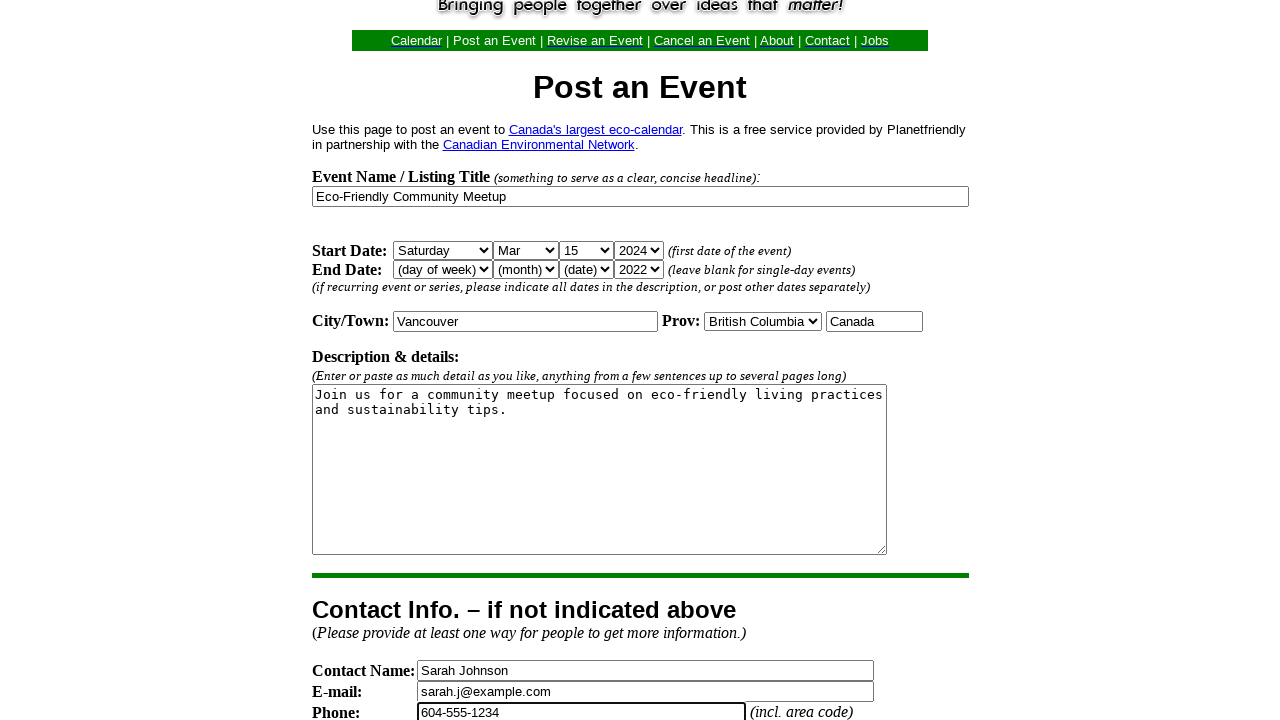

Filled contact website with 'https://example.com/eco-meetup' on input[name='ContactWeb']
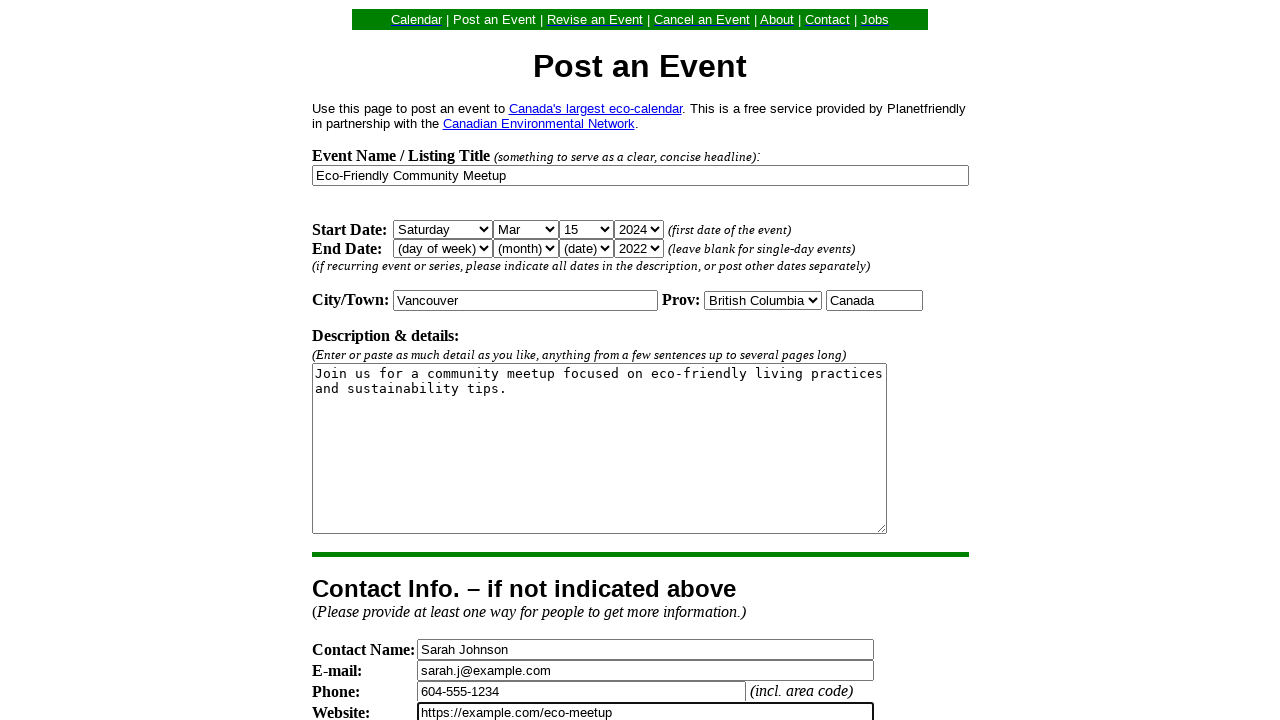

Filled first password field with secure password on input[name='Password1']
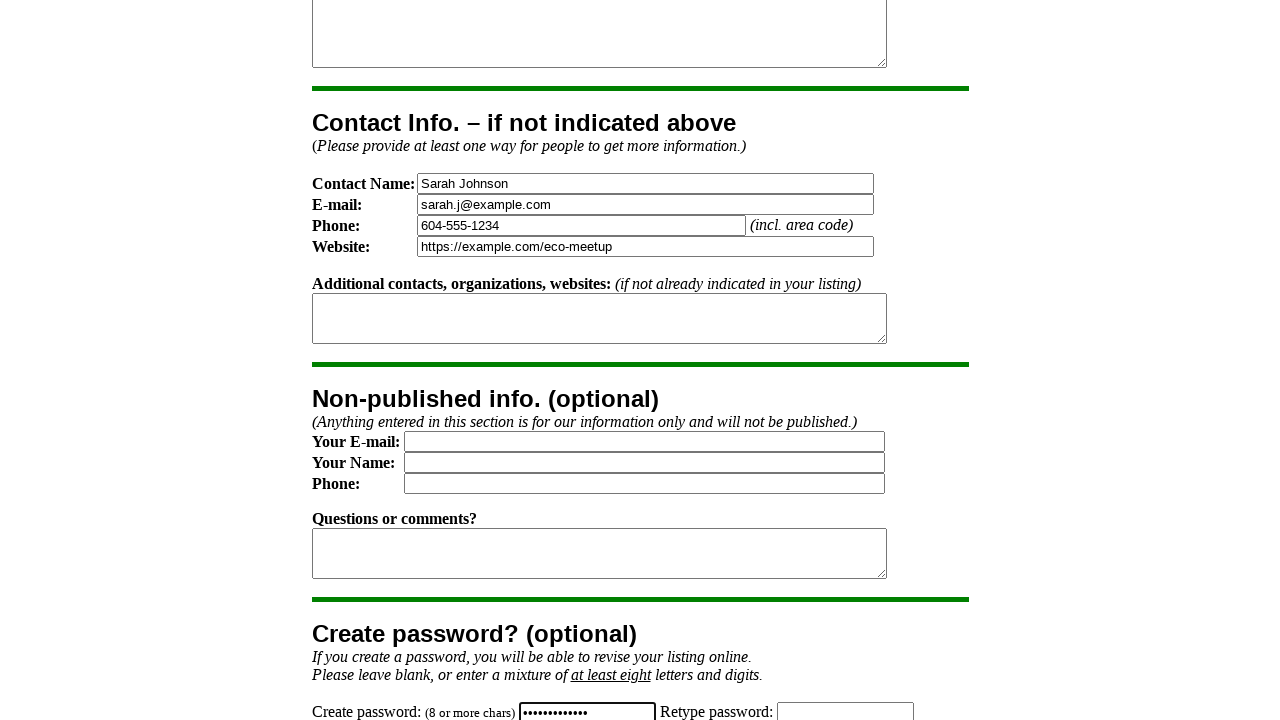

Filled password confirmation field with matching password on input[name='Password2']
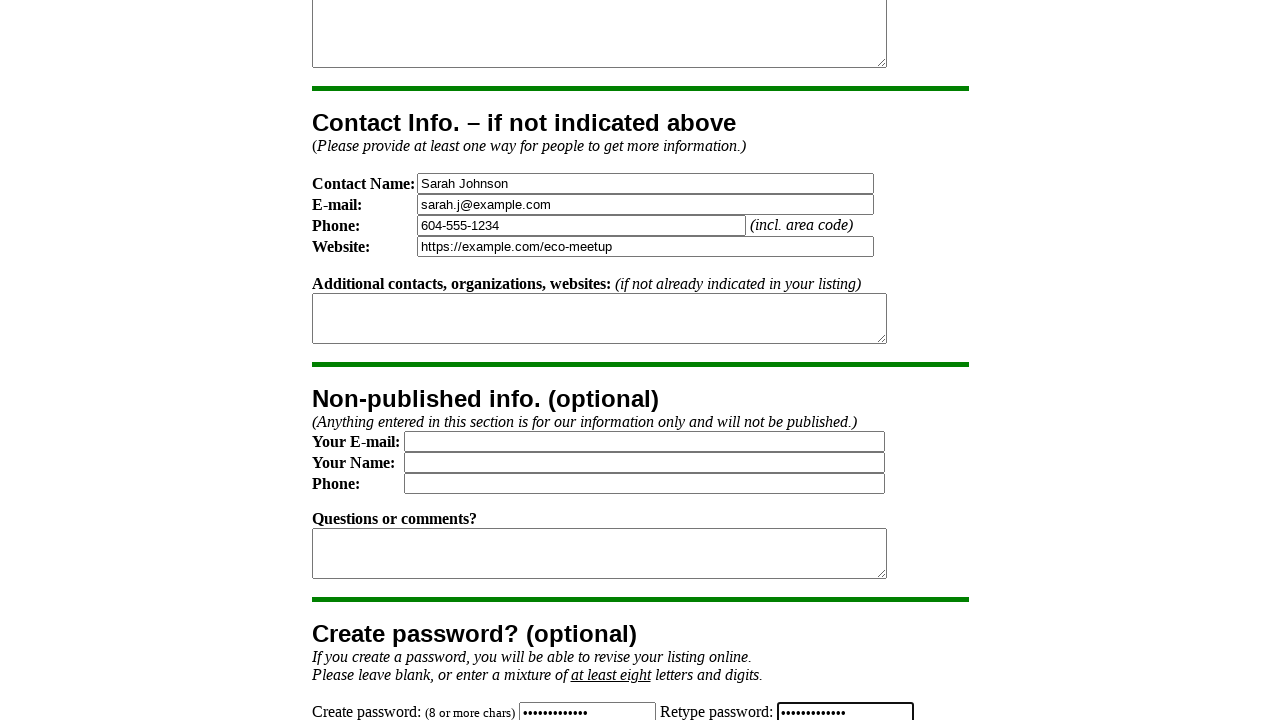

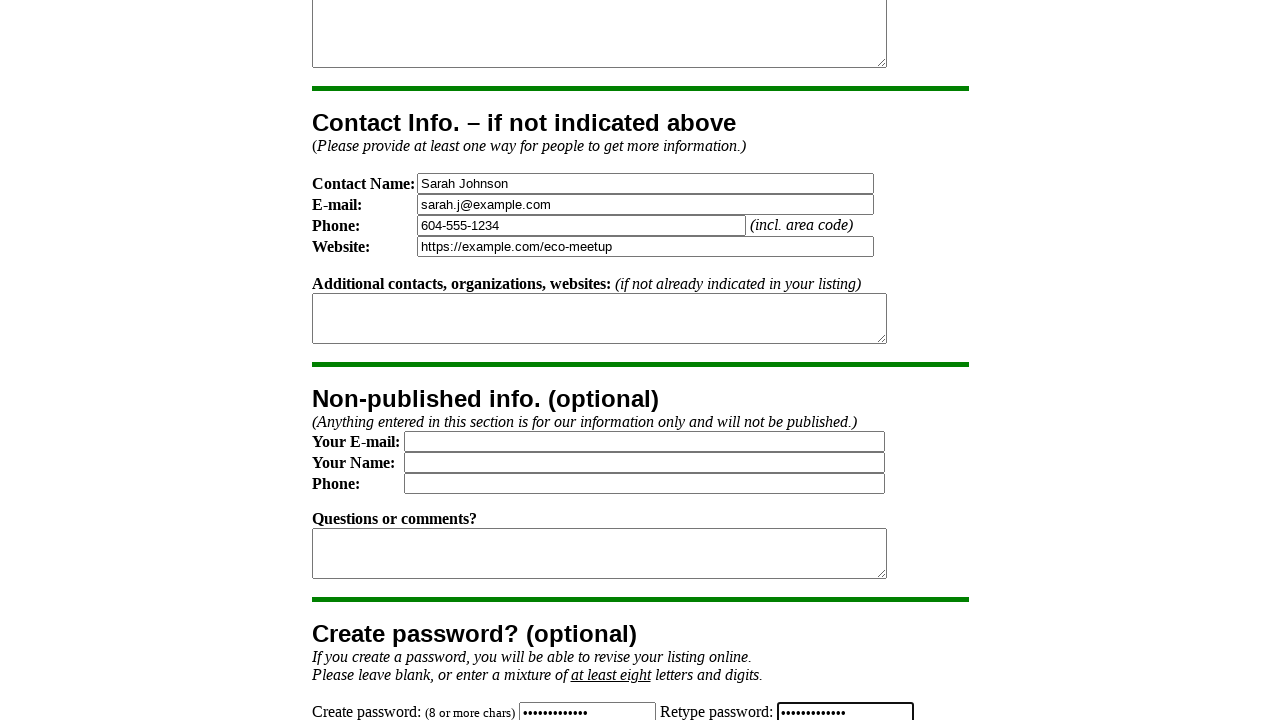